Searches for an NFL player on the fantasy scoring leaders page and verifies that player statistics are displayed including passing yards, touchdowns, interceptions, rushing yards, fumbles, and fantasy points.

Starting URL: https://fantasy.nfl.com/research/scoringleaders?position=1

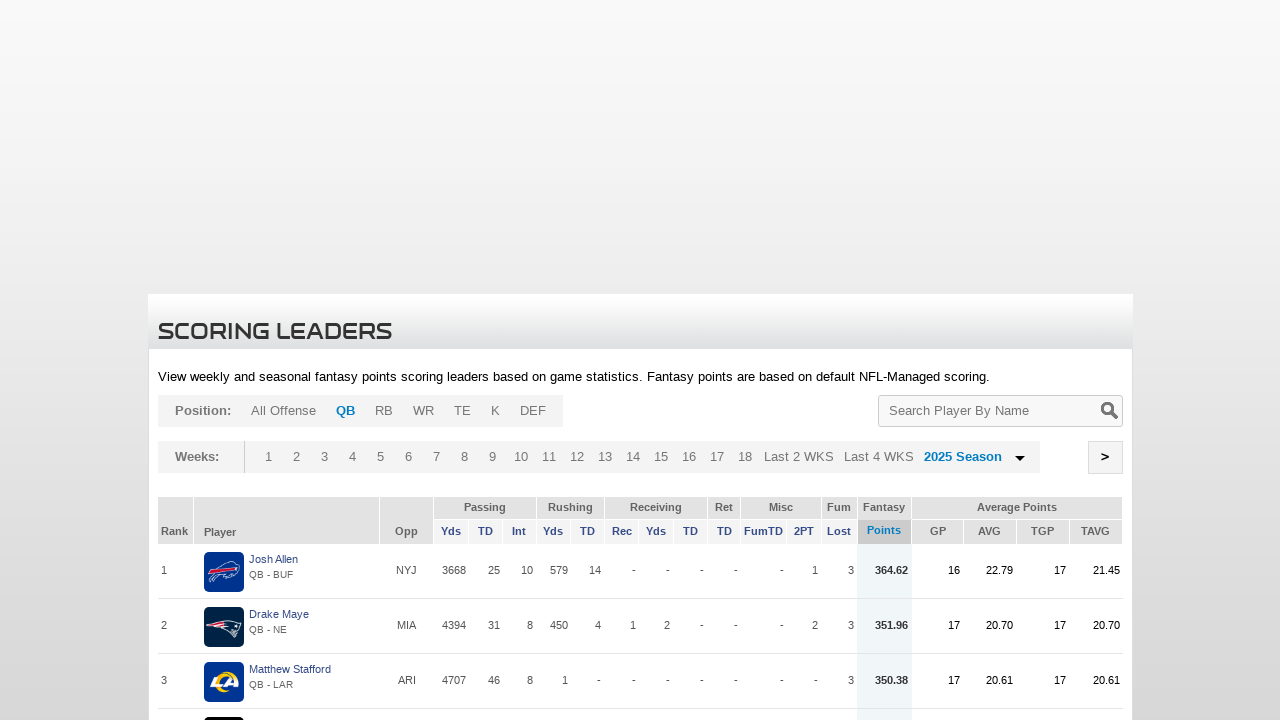

Double-clicked search field to select existing text at (996, 411) on #searchQuery
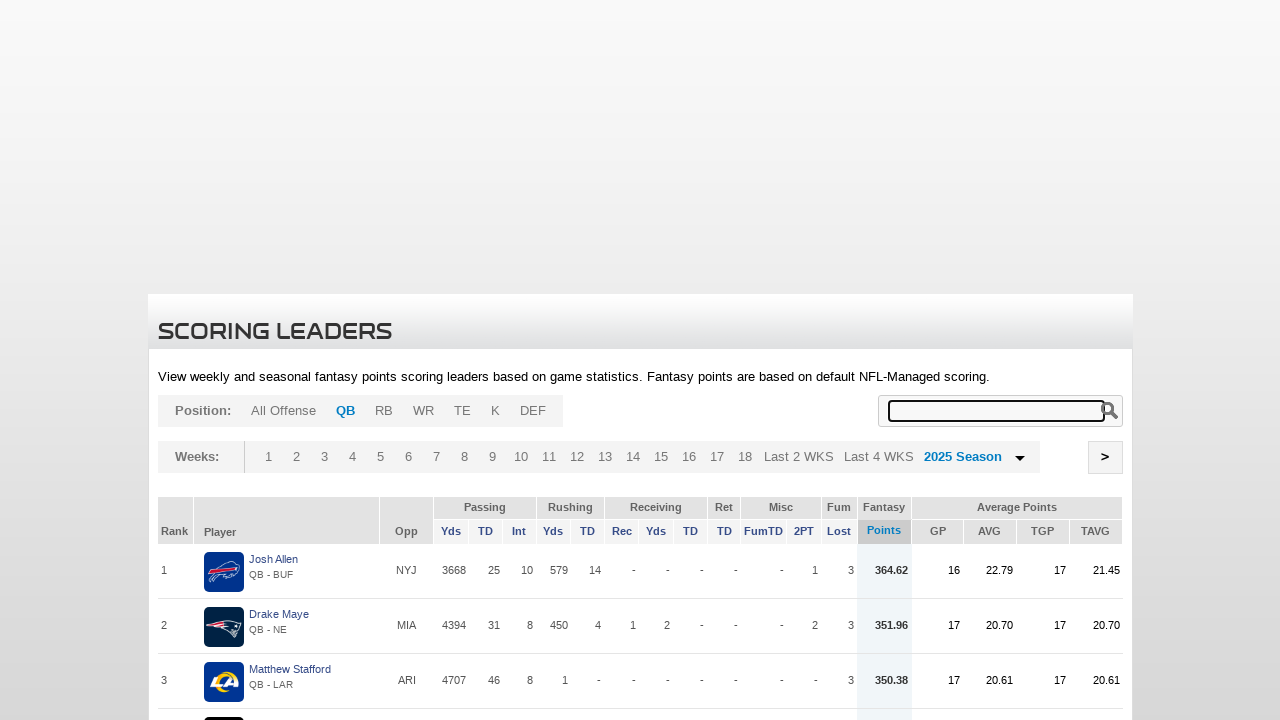

Filled search field with player name 'Patrick Mahomes' on #searchQuery
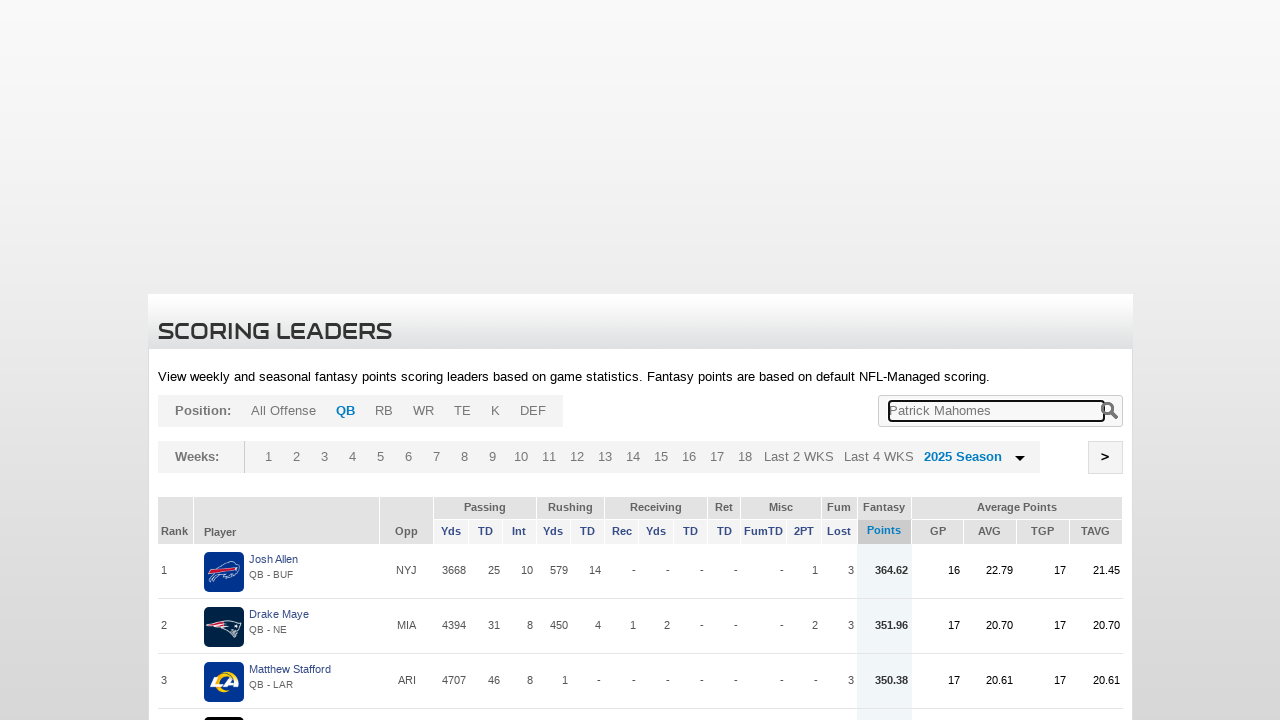

Clicked submit button to search for player at (1111, 411) on input[name='jSubmit']
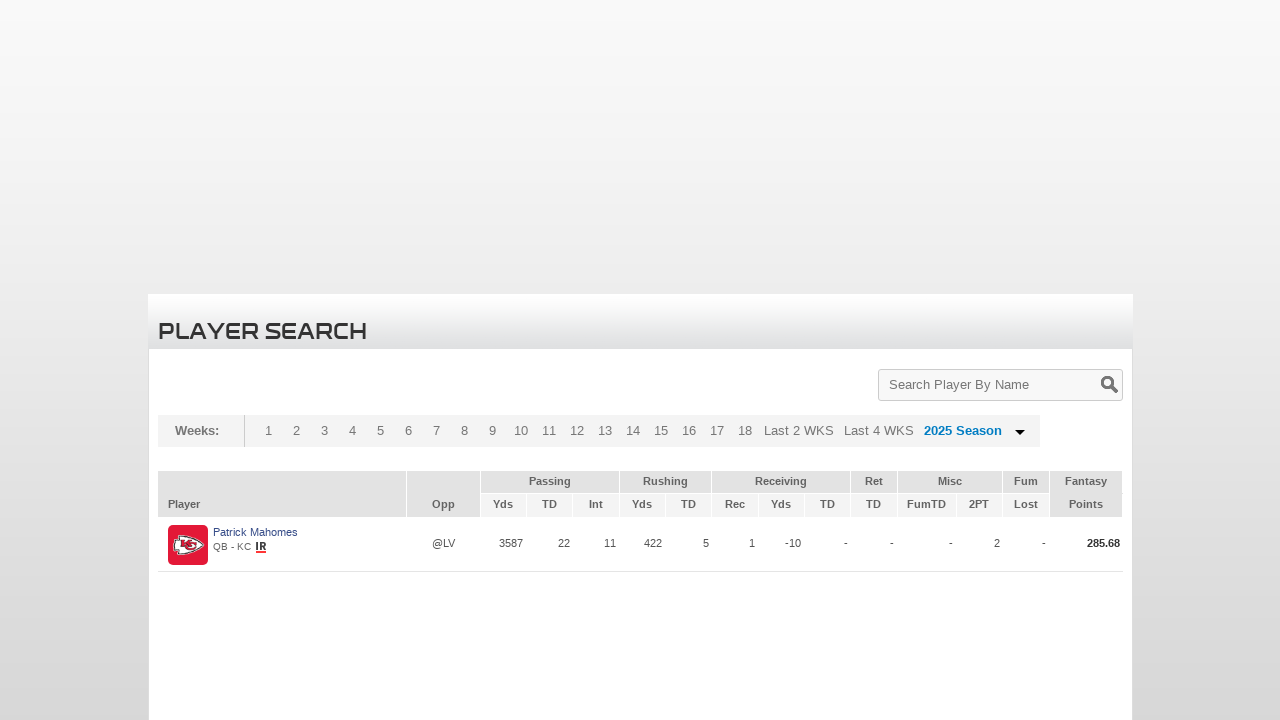

Passing yards statistic loaded
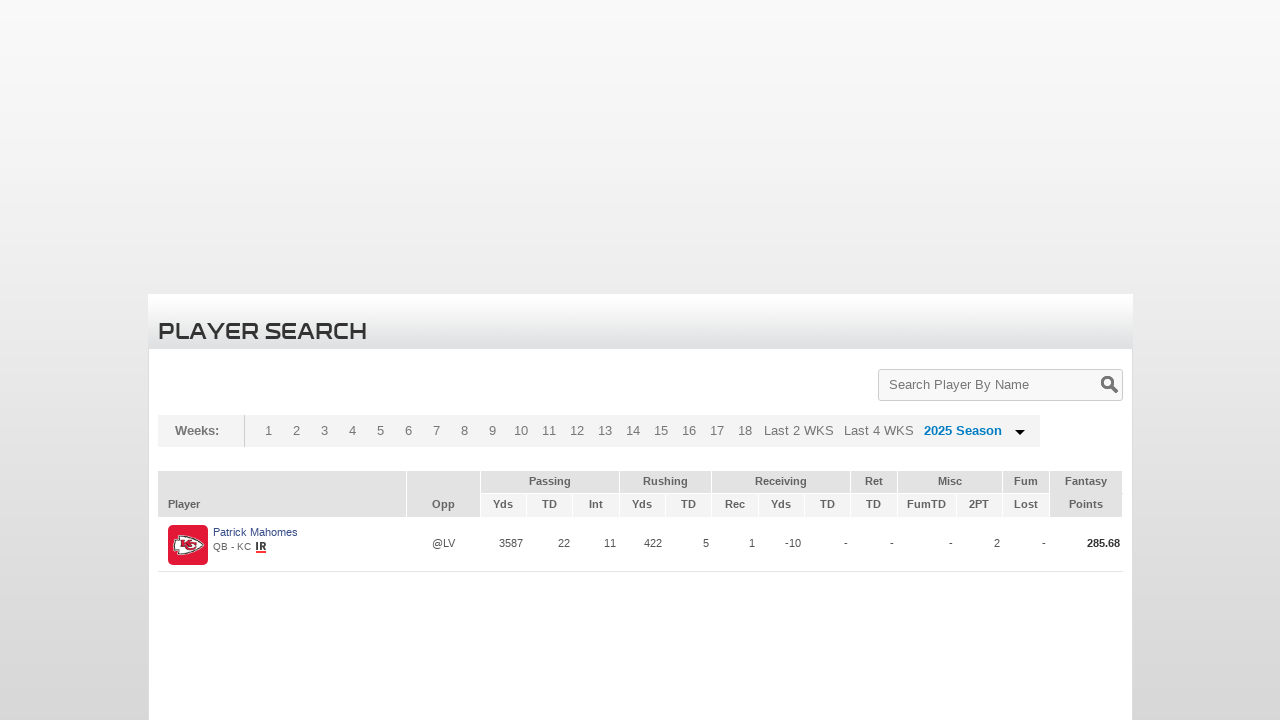

Passing touchdowns statistic loaded
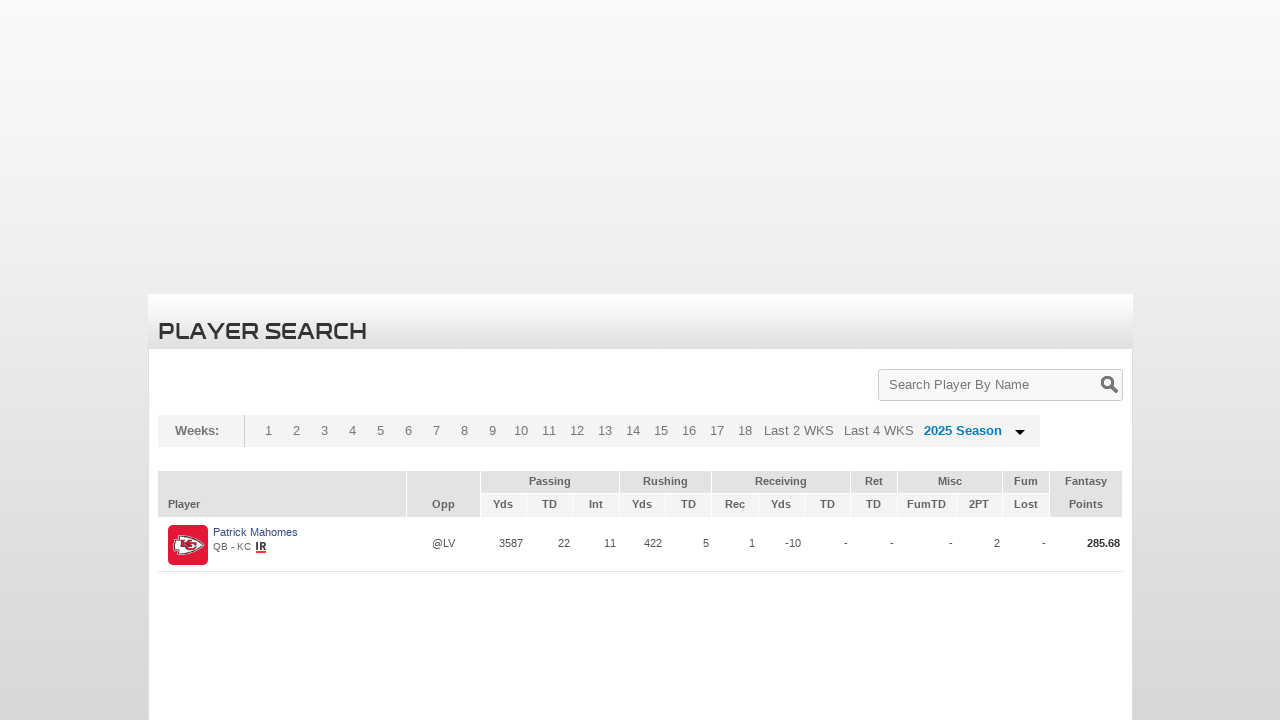

Interceptions statistic loaded
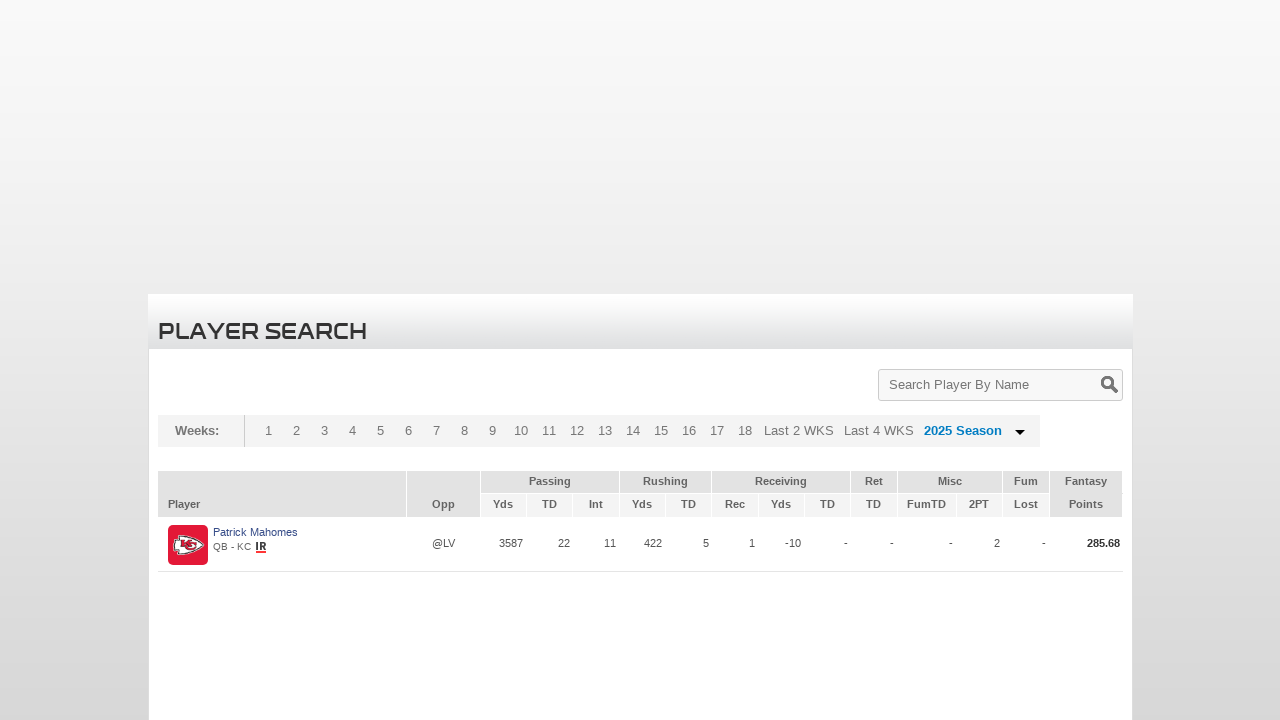

Rushing yards statistic loaded
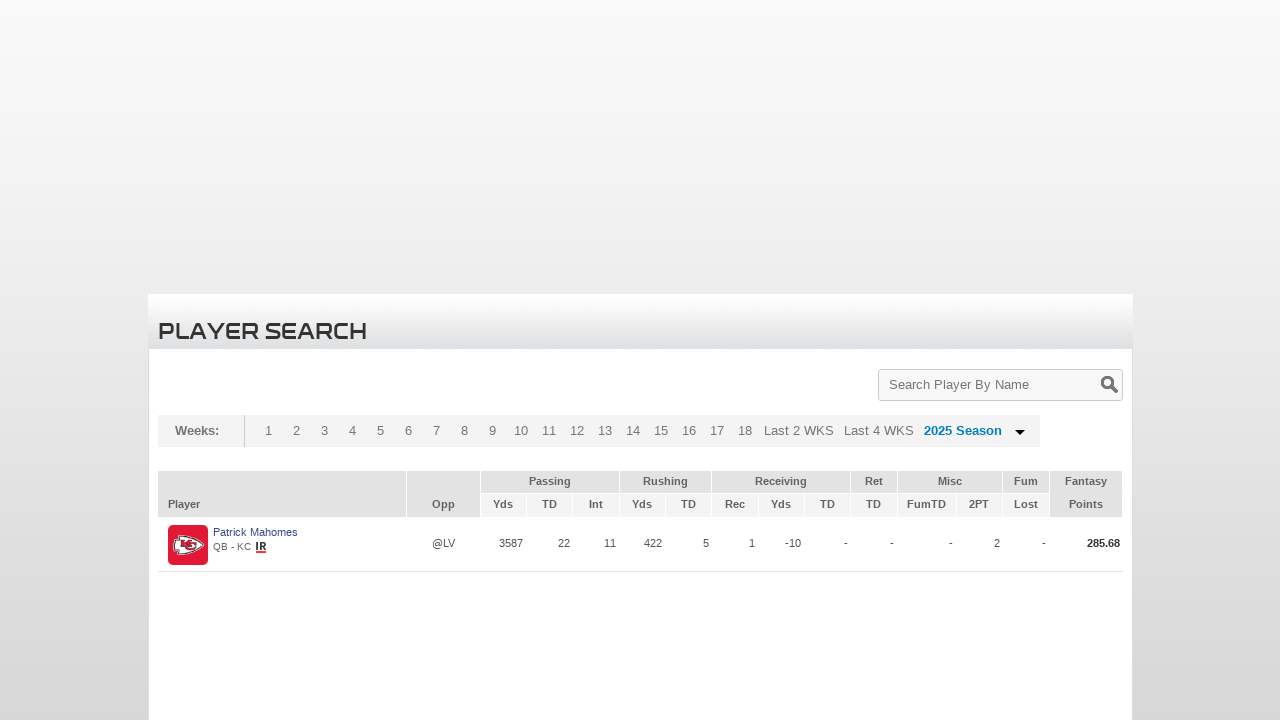

Lost fumbles statistic loaded
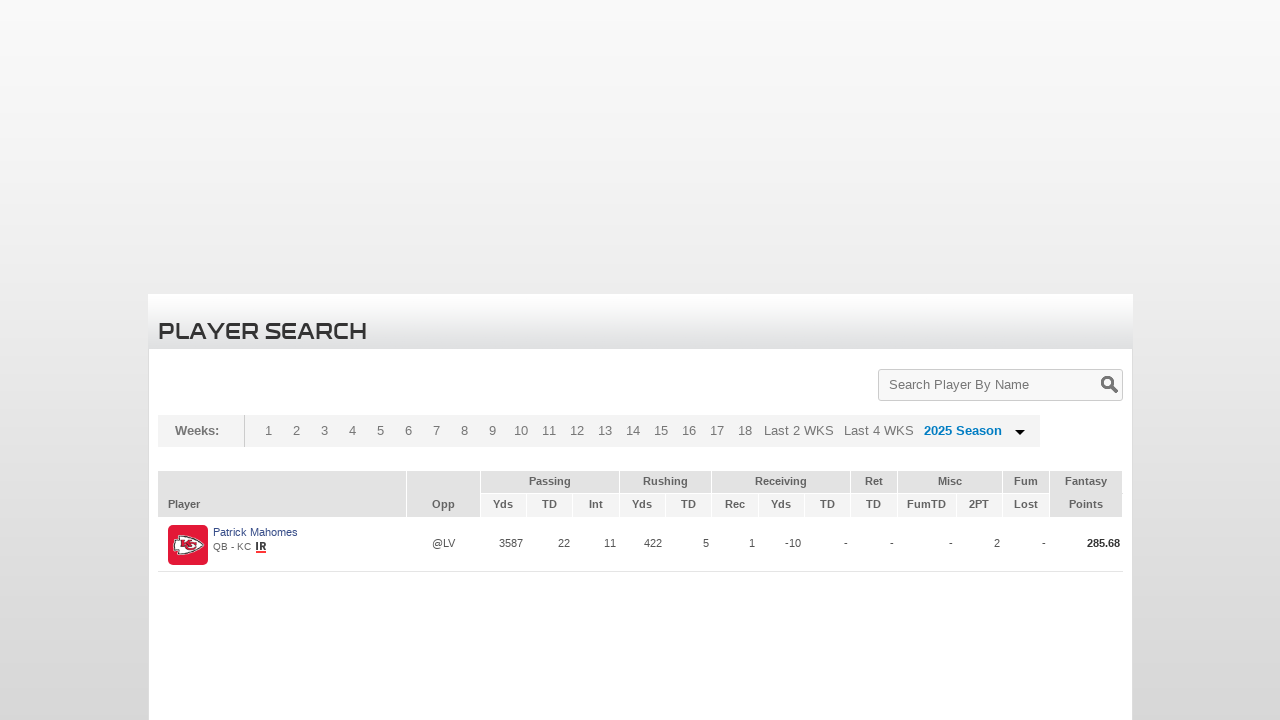

Fantasy points total loaded
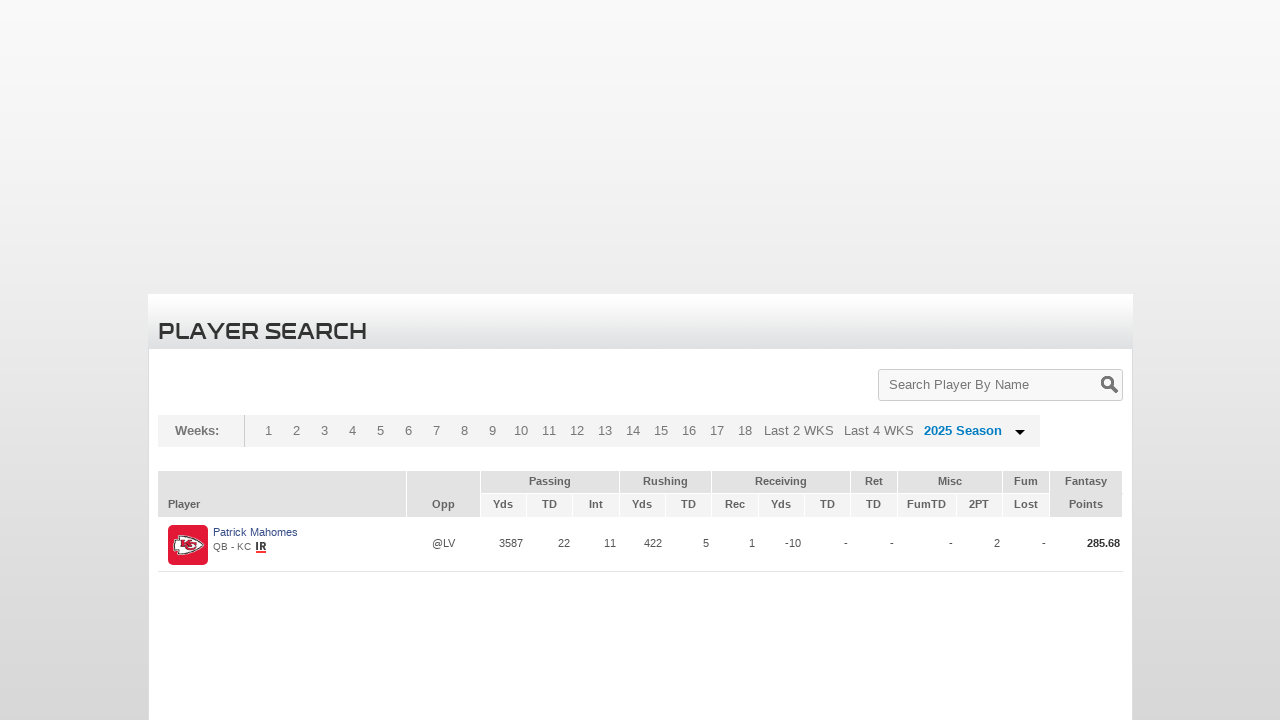

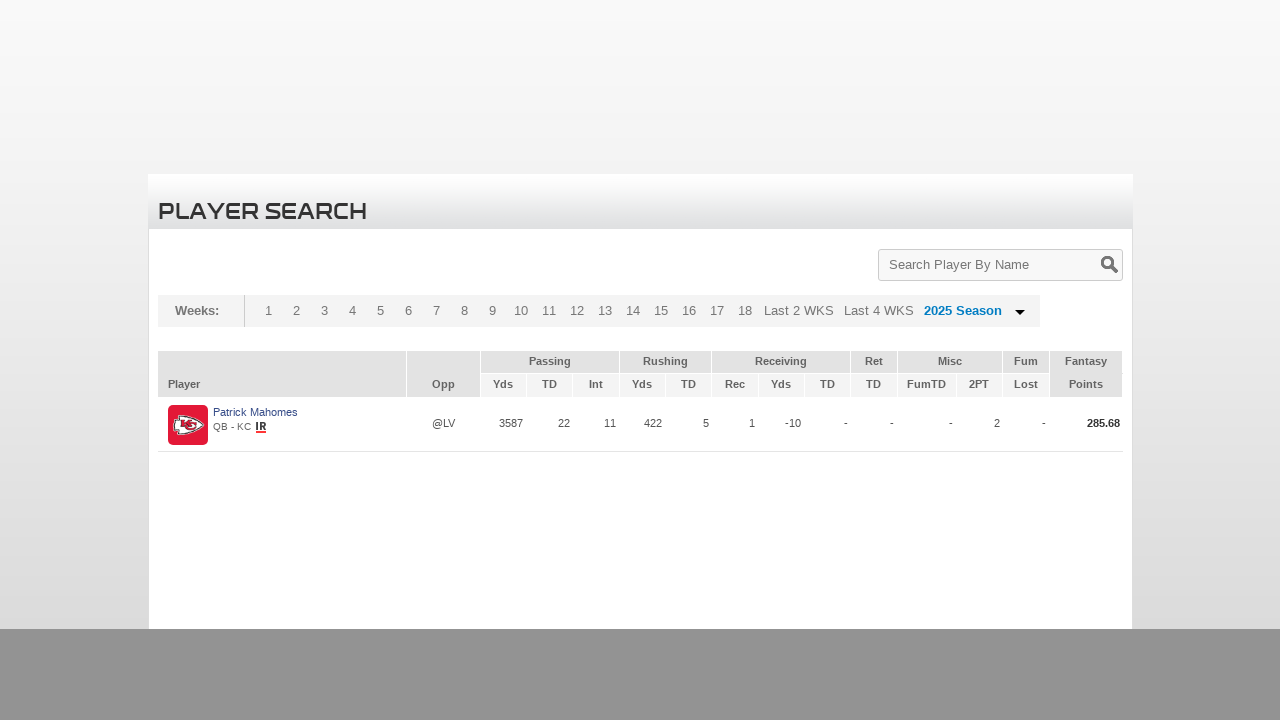